Tests login form behavior for a locked out user by verifying the appropriate error message

Starting URL: https://www.saucedemo.com/

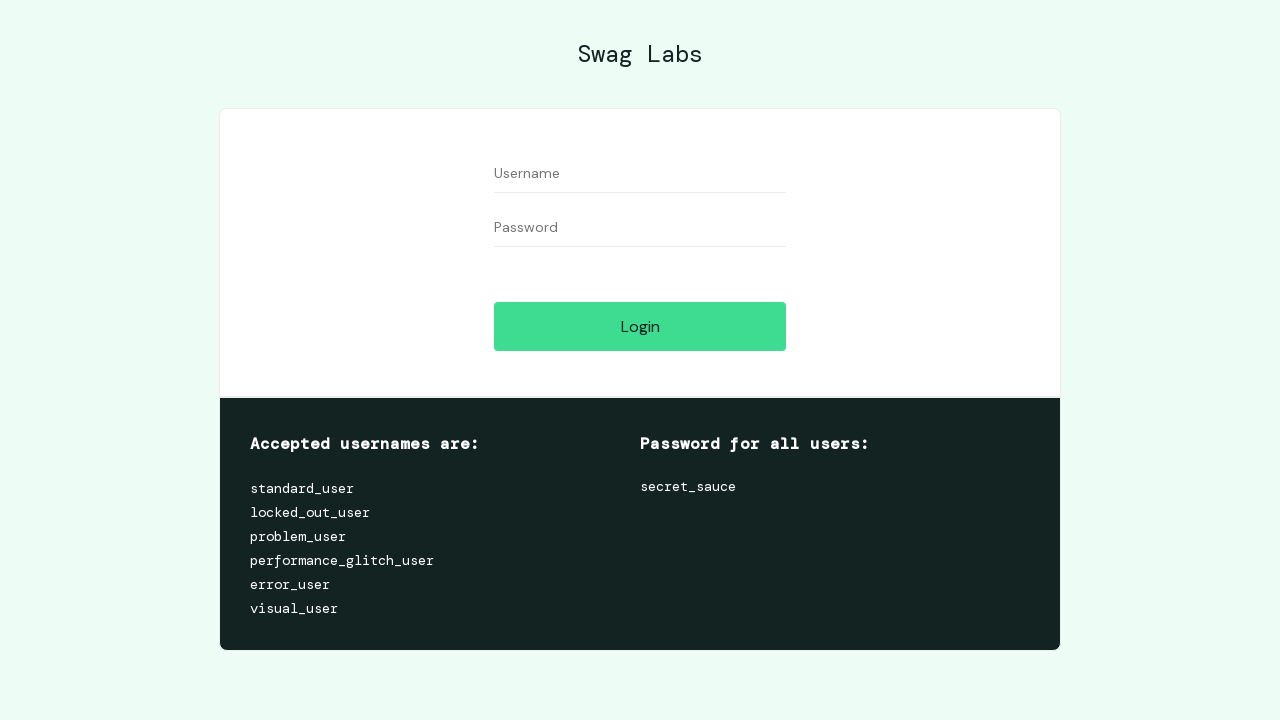

Filled username field with 'locked_out_user' on #user-name
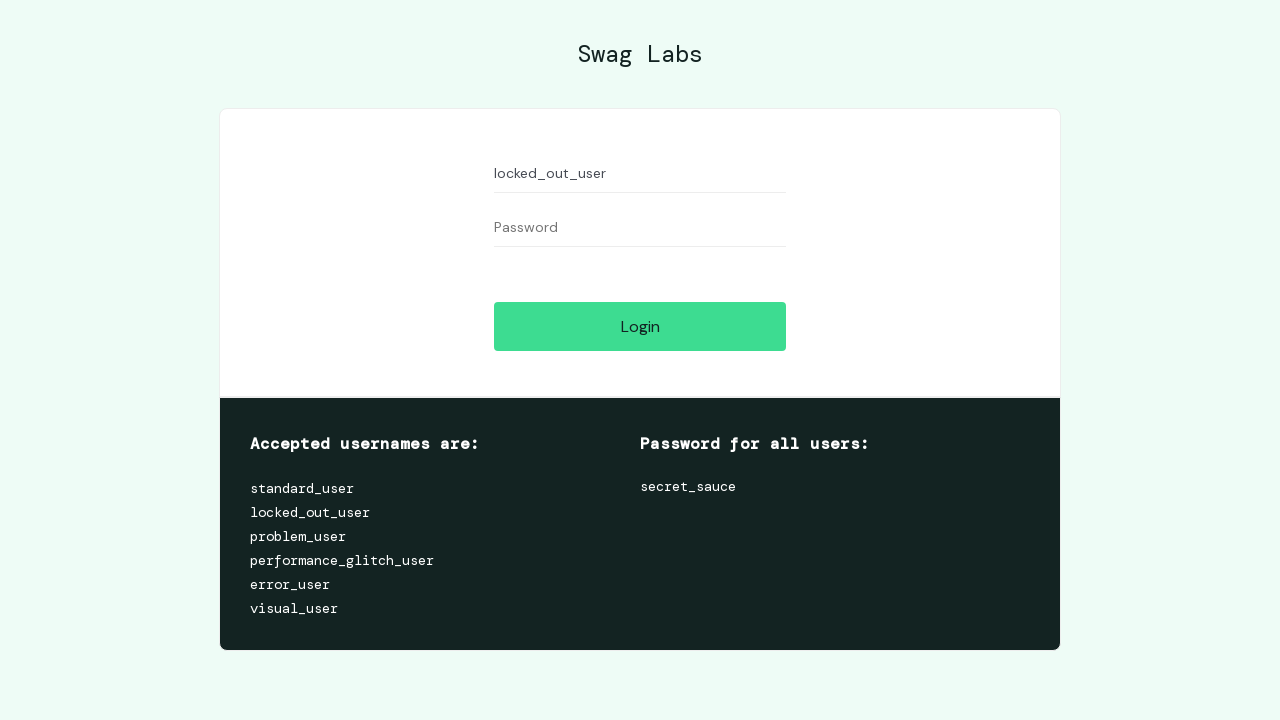

Filled password field with 'secret_sauce' on #password
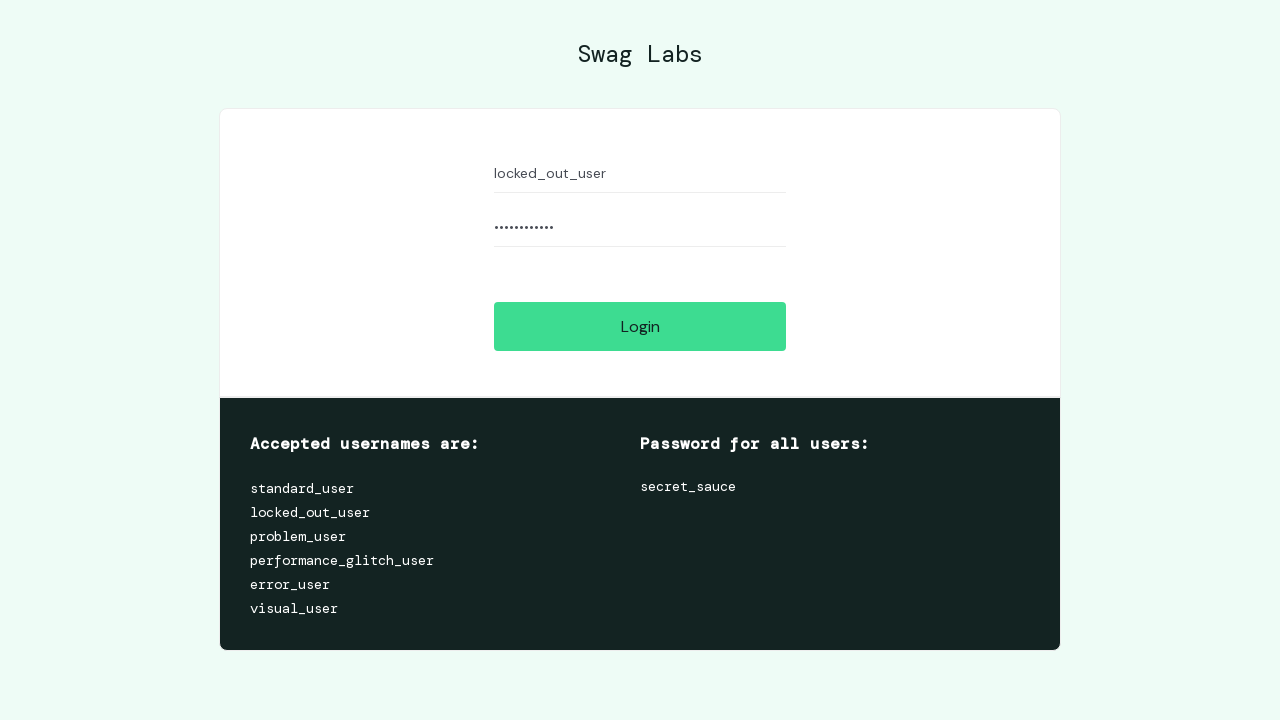

Clicked login button at (640, 326) on #login-button
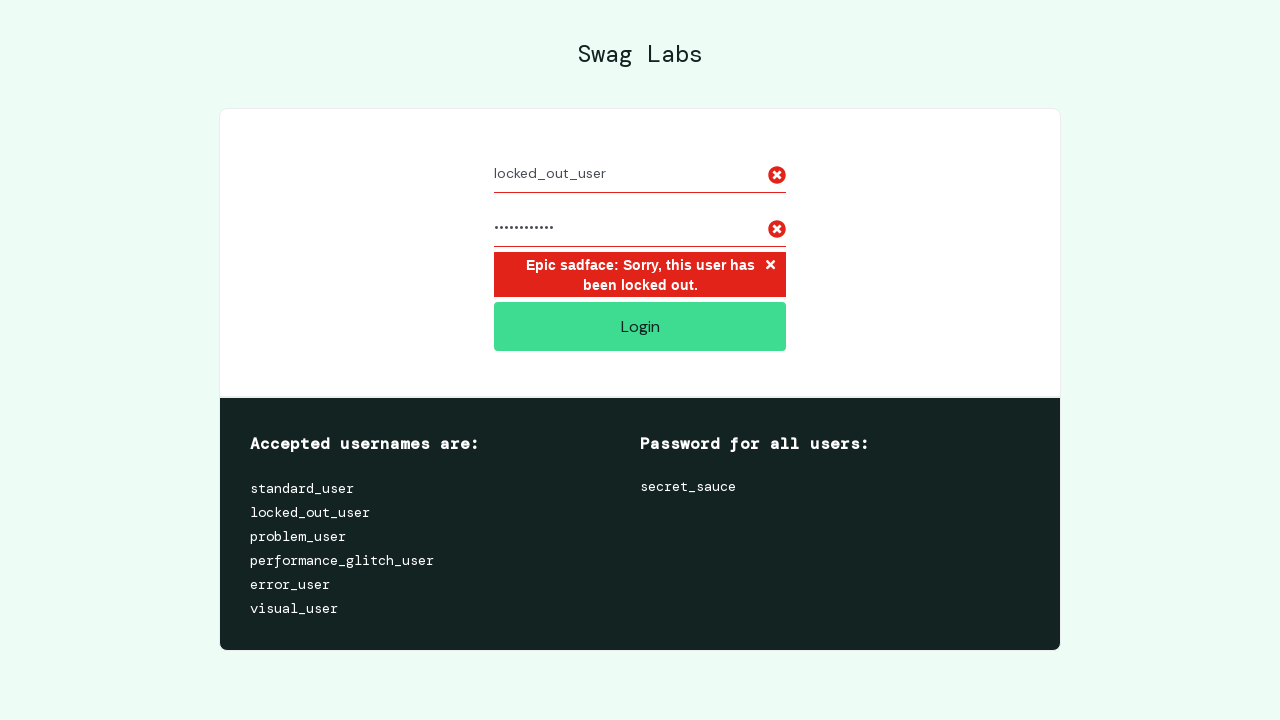

Error message container appeared for locked out user
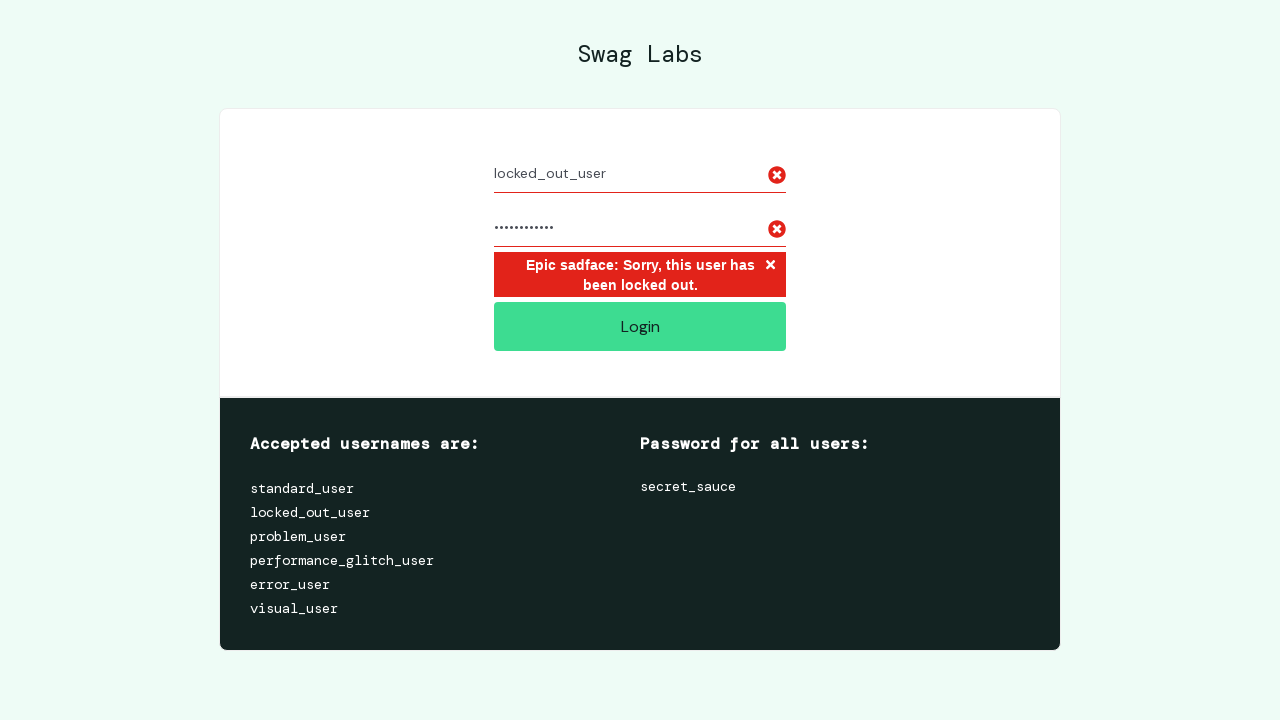

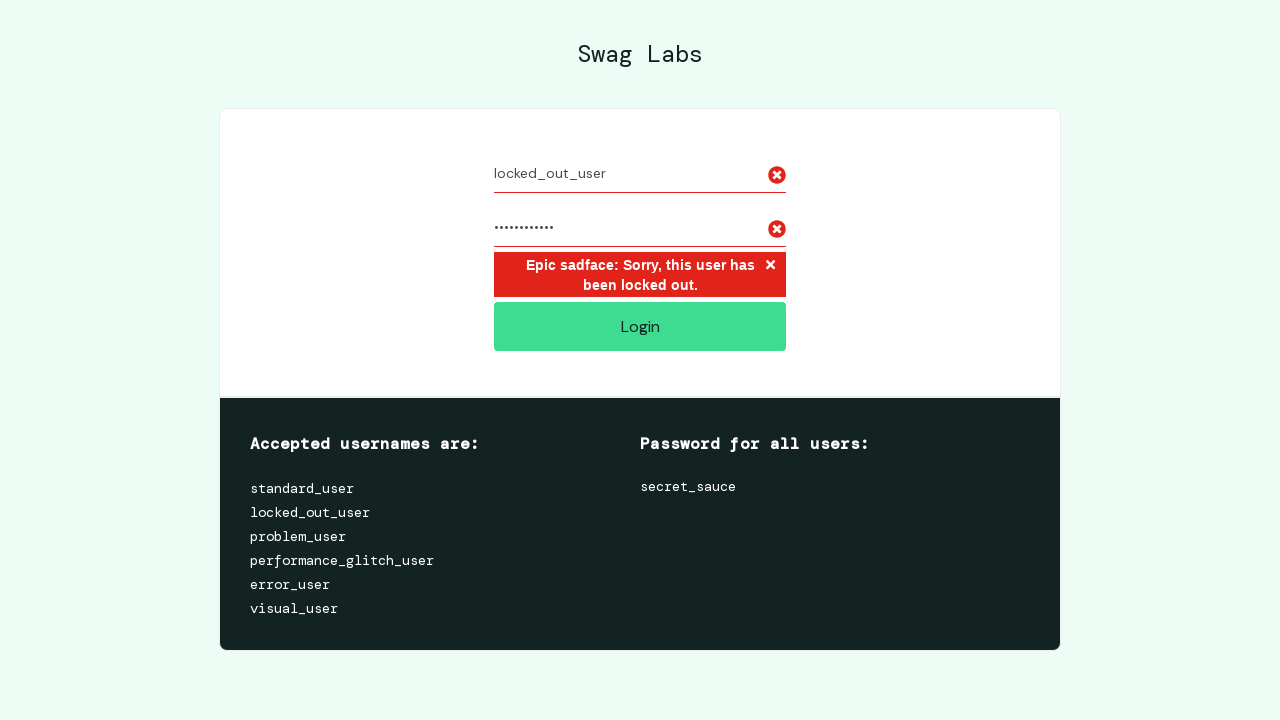